Tests modal dialog functionality by clicking on the large modal button and verifying the modal content is displayed correctly

Starting URL: https://demoqa.com/modal-dialogs

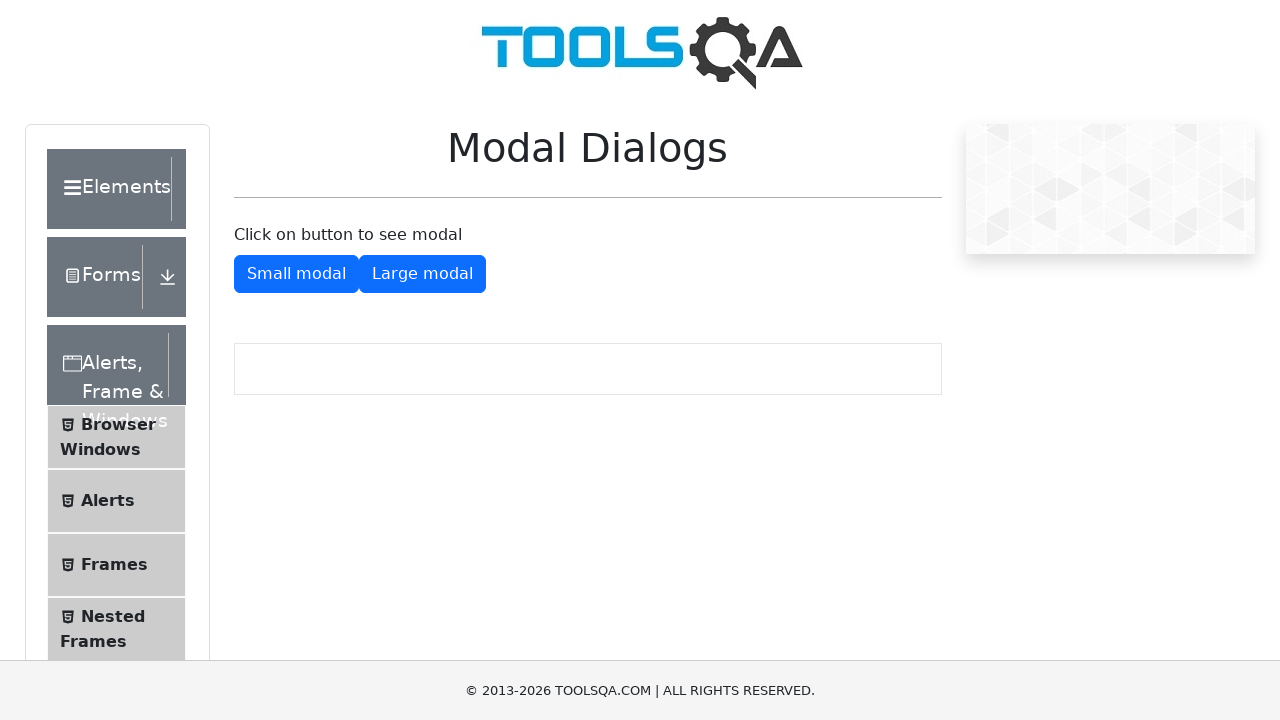

Scrolled large modal button into view
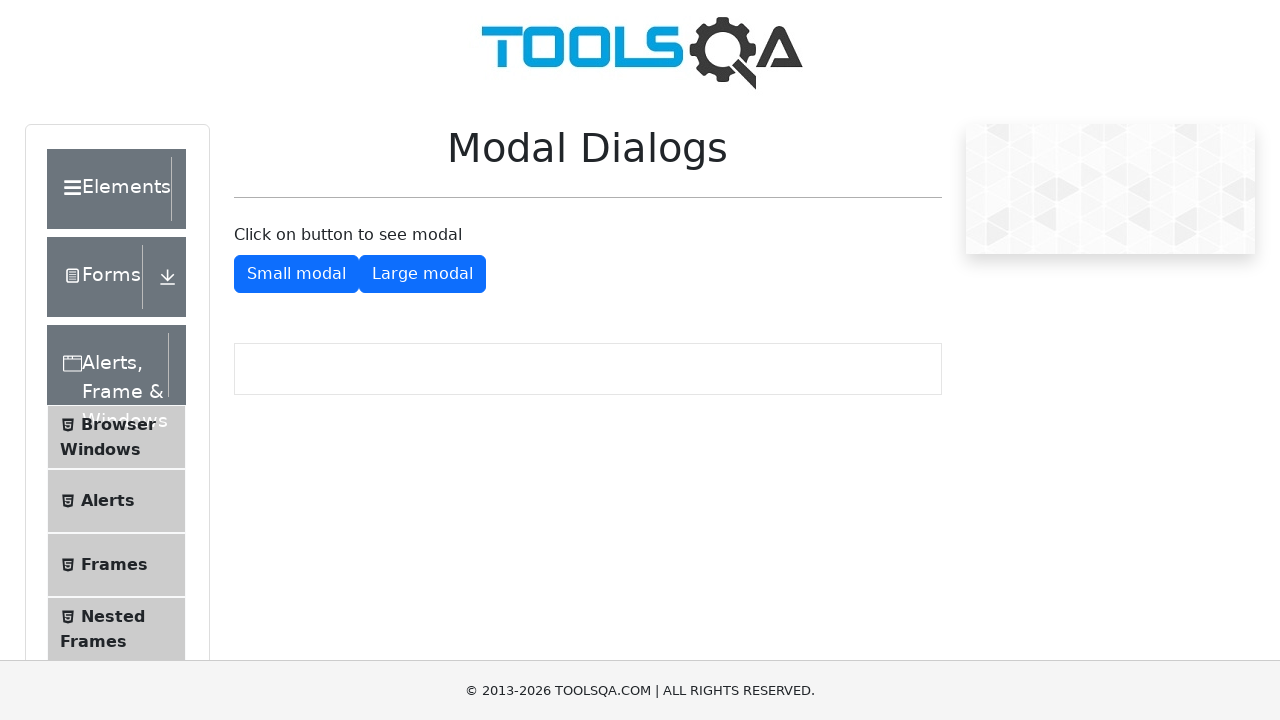

Clicked the large modal button at (422, 274) on #showLargeModal
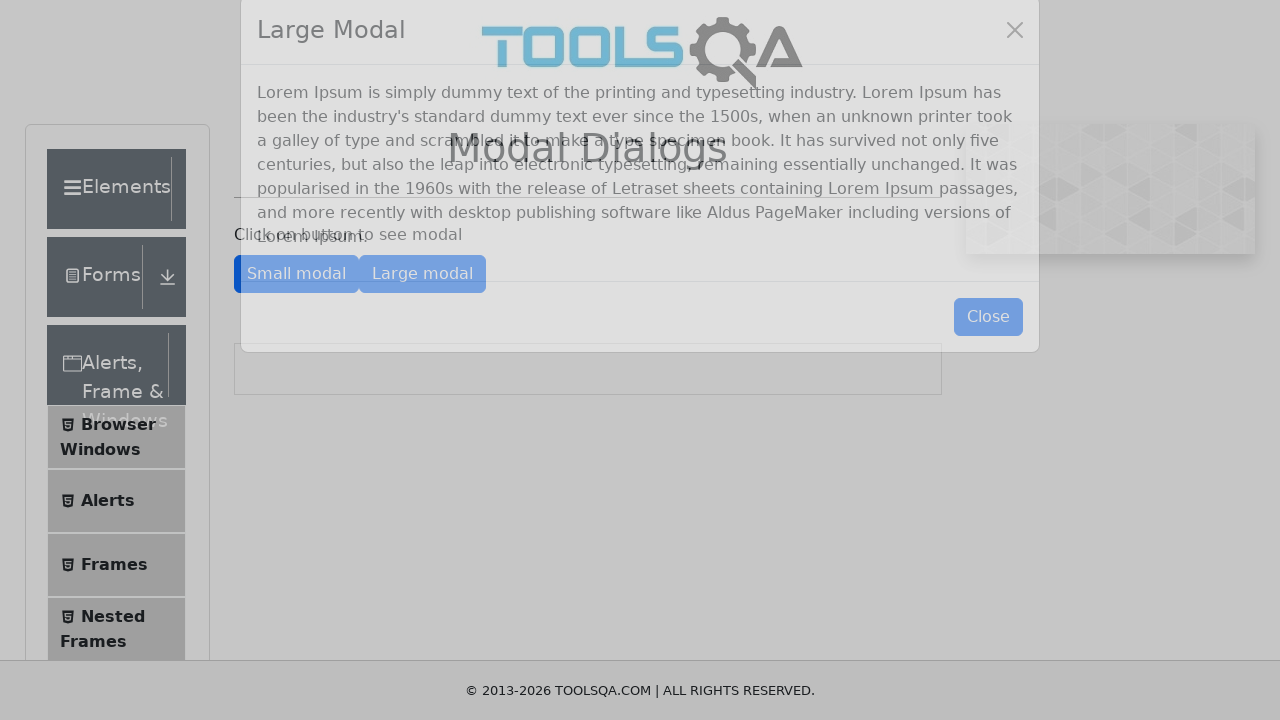

Modal dialog appeared and became visible
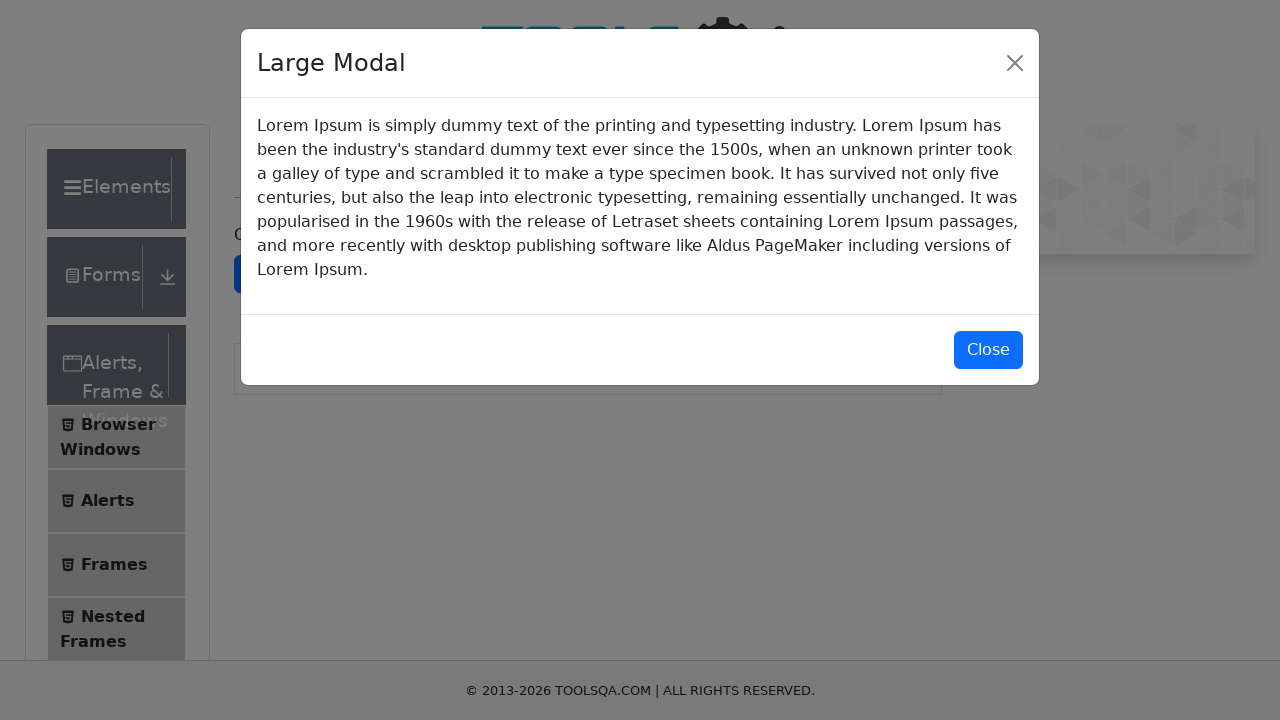

Retrieved modal content text
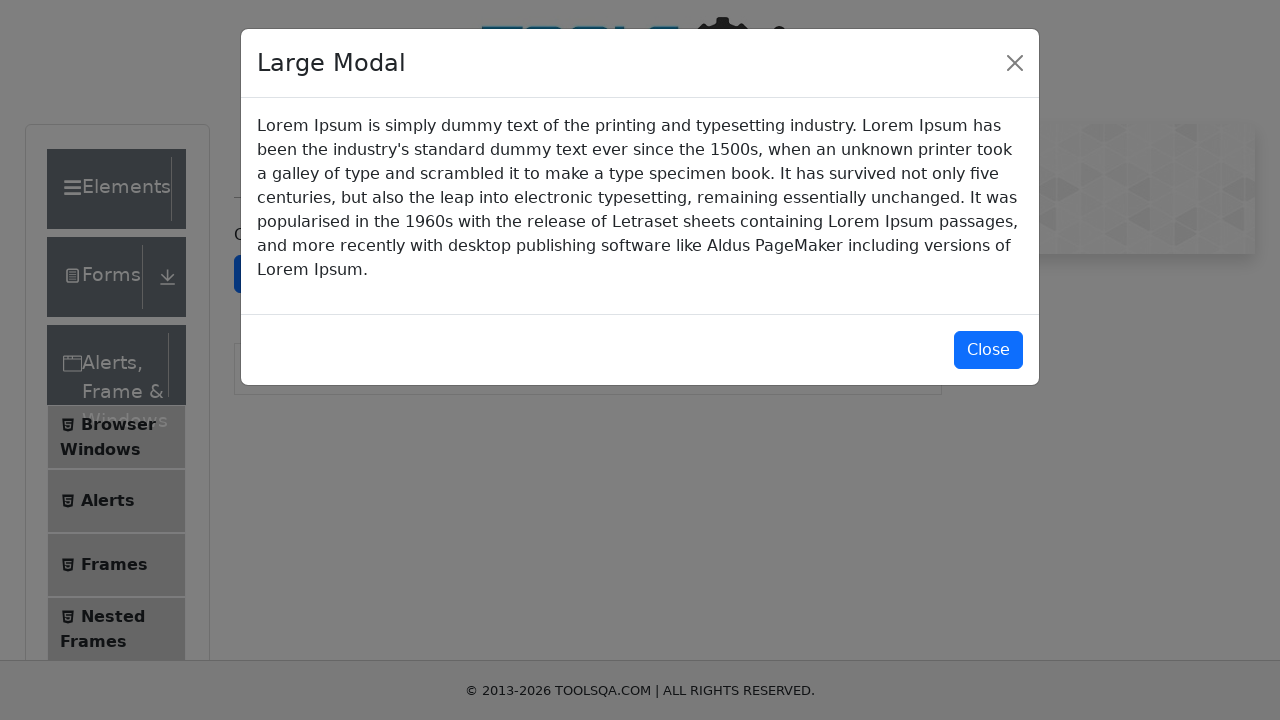

Verified modal content matches expected Lorem Ipsum text
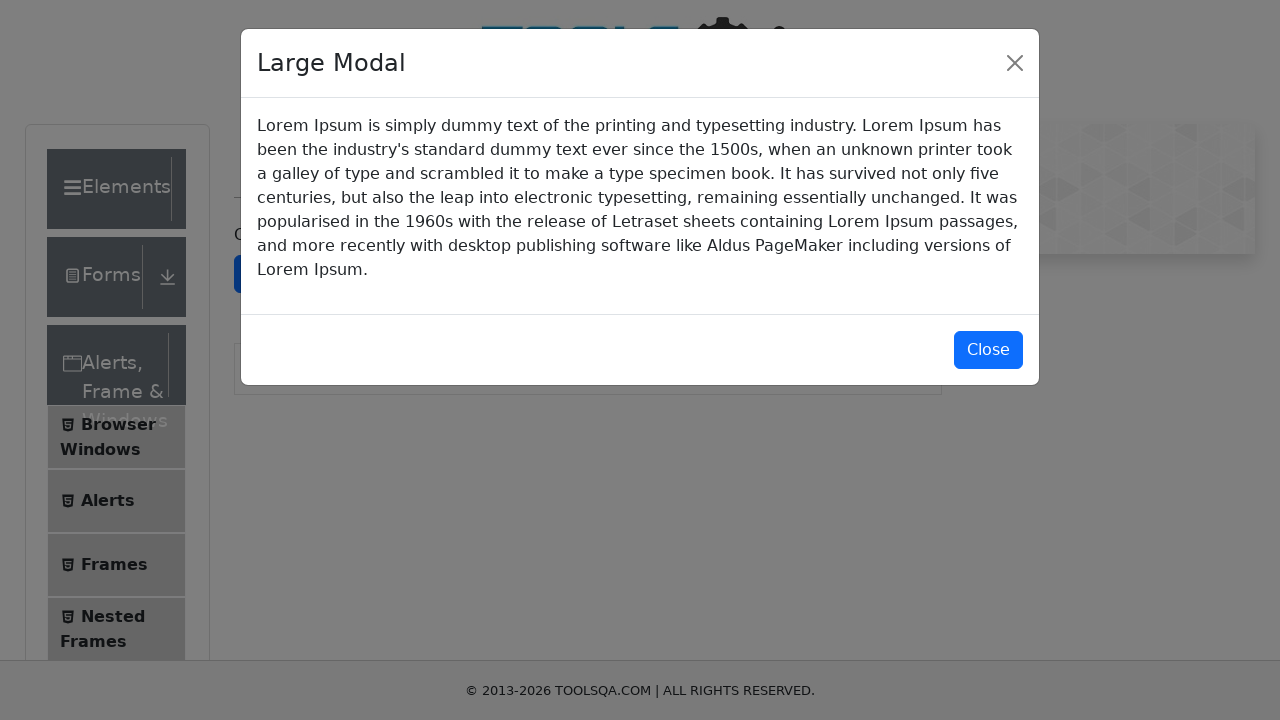

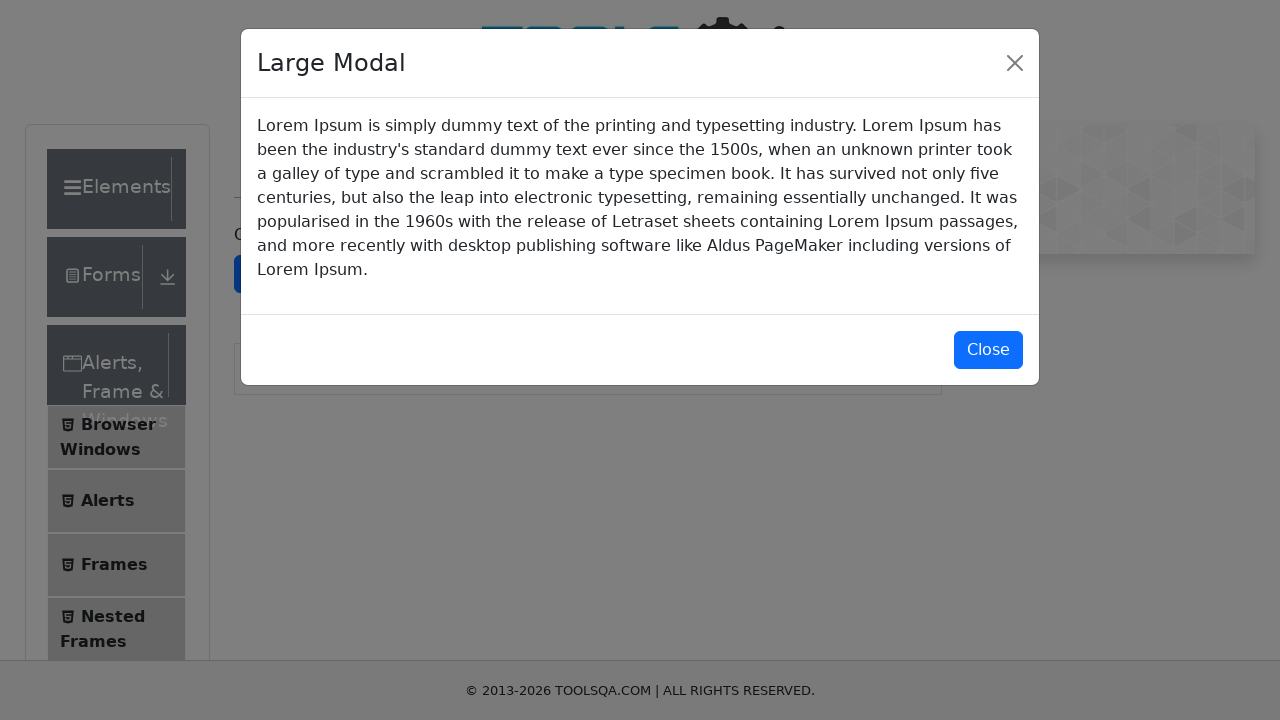